Navigates to the Selenium HQ website using Chrome browser

Starting URL: http://seleniumhq.org/

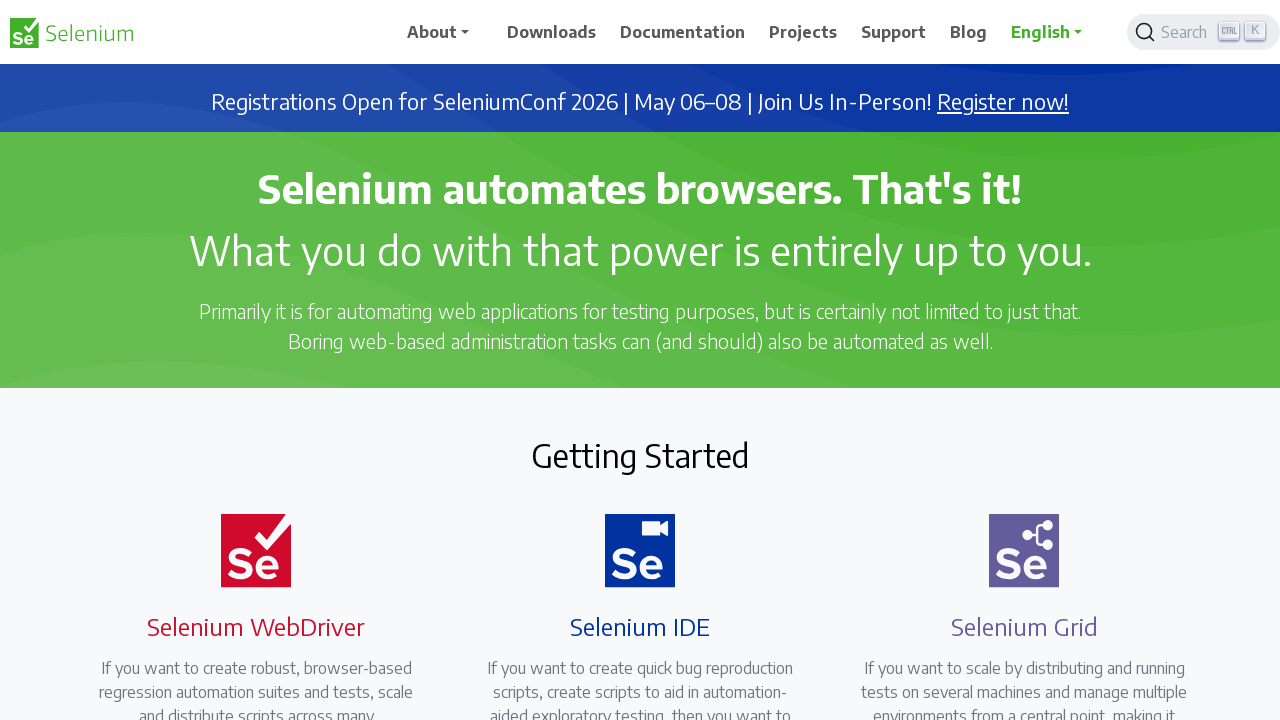

Navigated to Selenium HQ website using Chrome browser
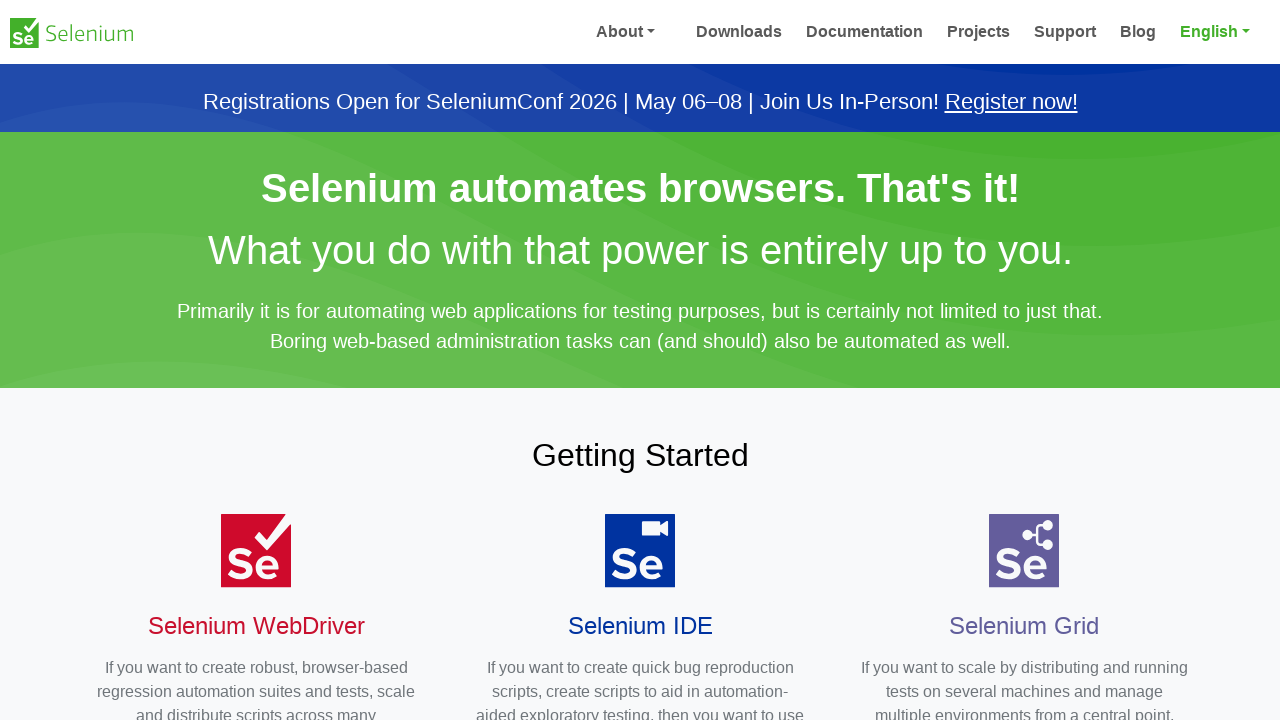

Verified that Selenium HQ website loaded successfully
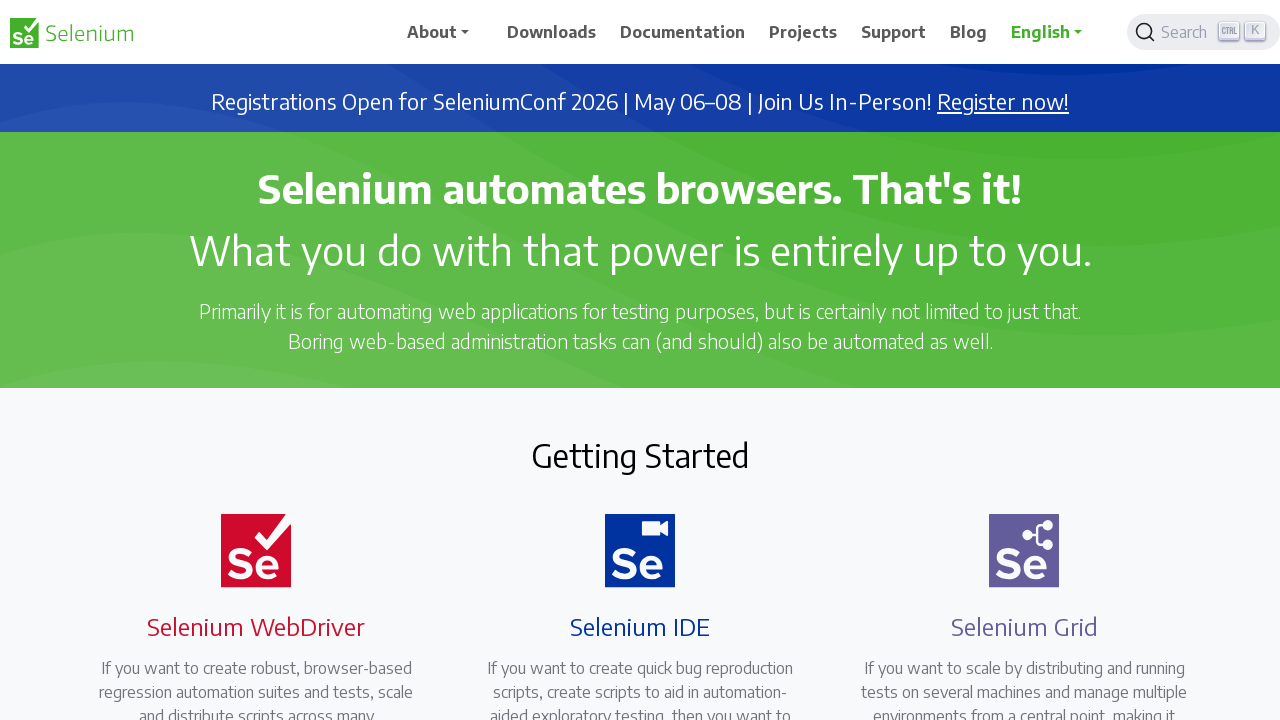

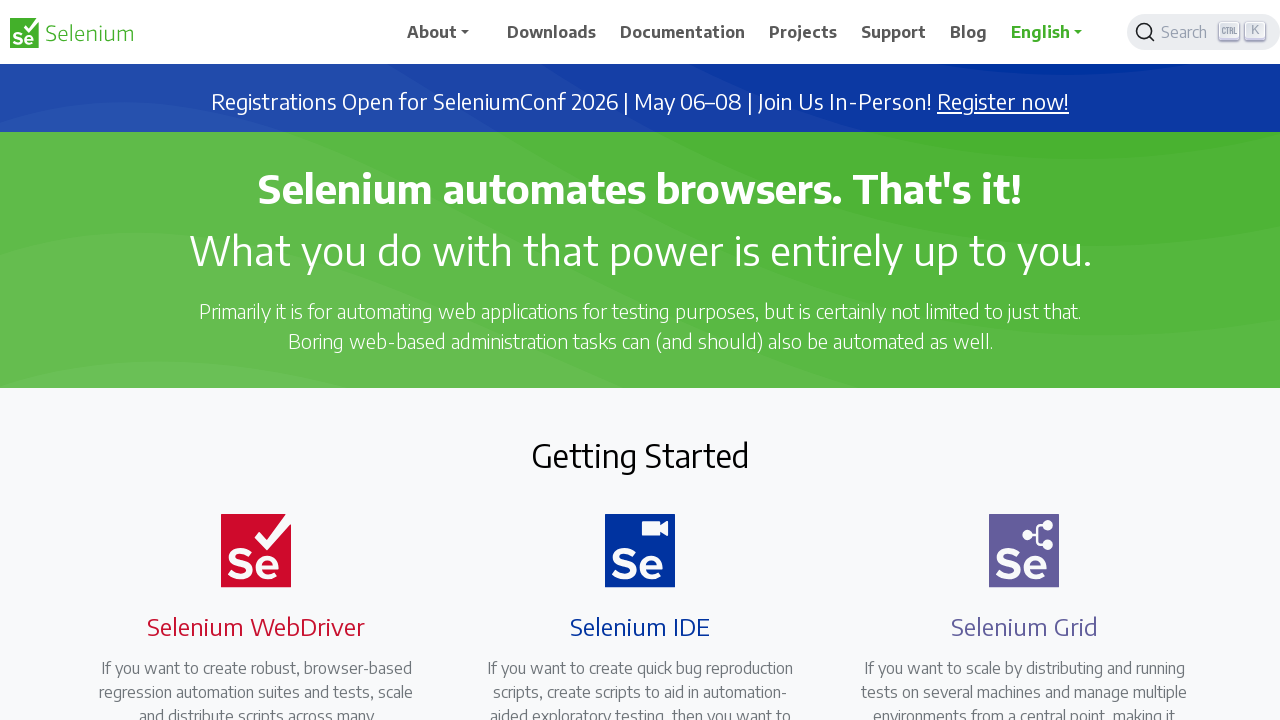